Tests checkbox functionality by navigating to the Checkboxes page and verifying the first checkbox is unchecked by default

Starting URL: https://the-internet.herokuapp.com/

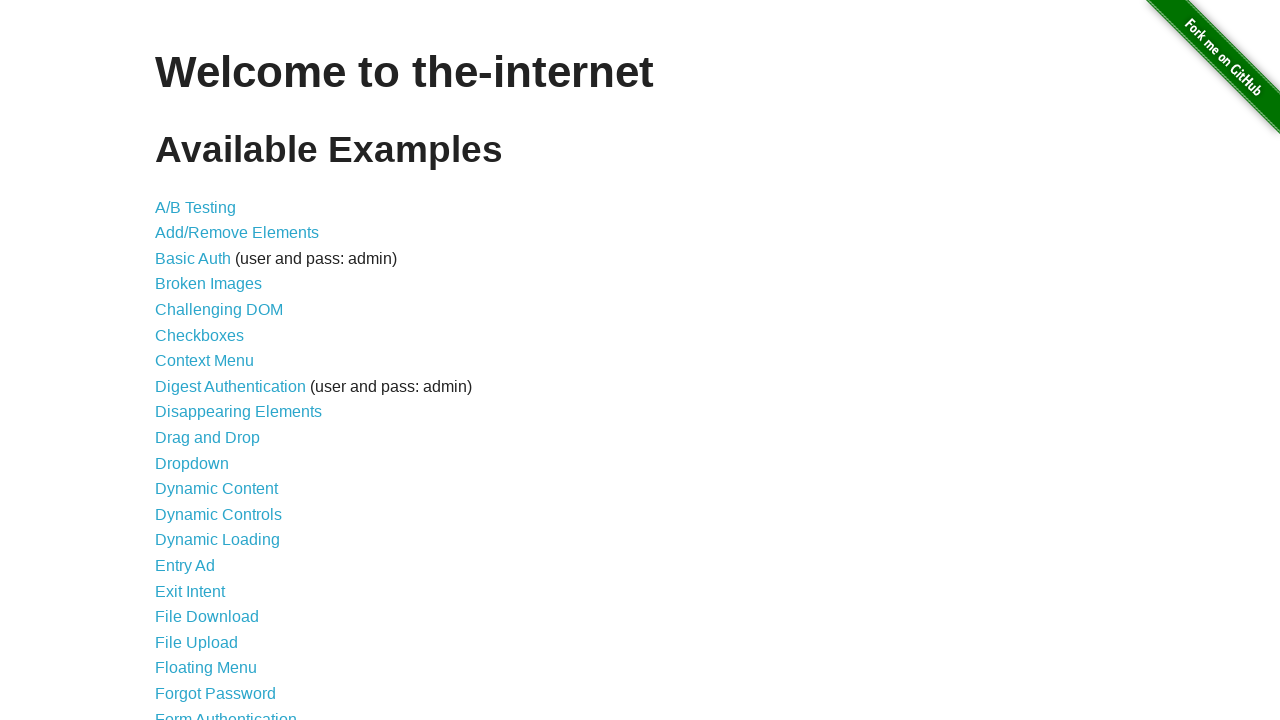

Clicked on Checkboxes link at (200, 335) on text="Checkboxes"
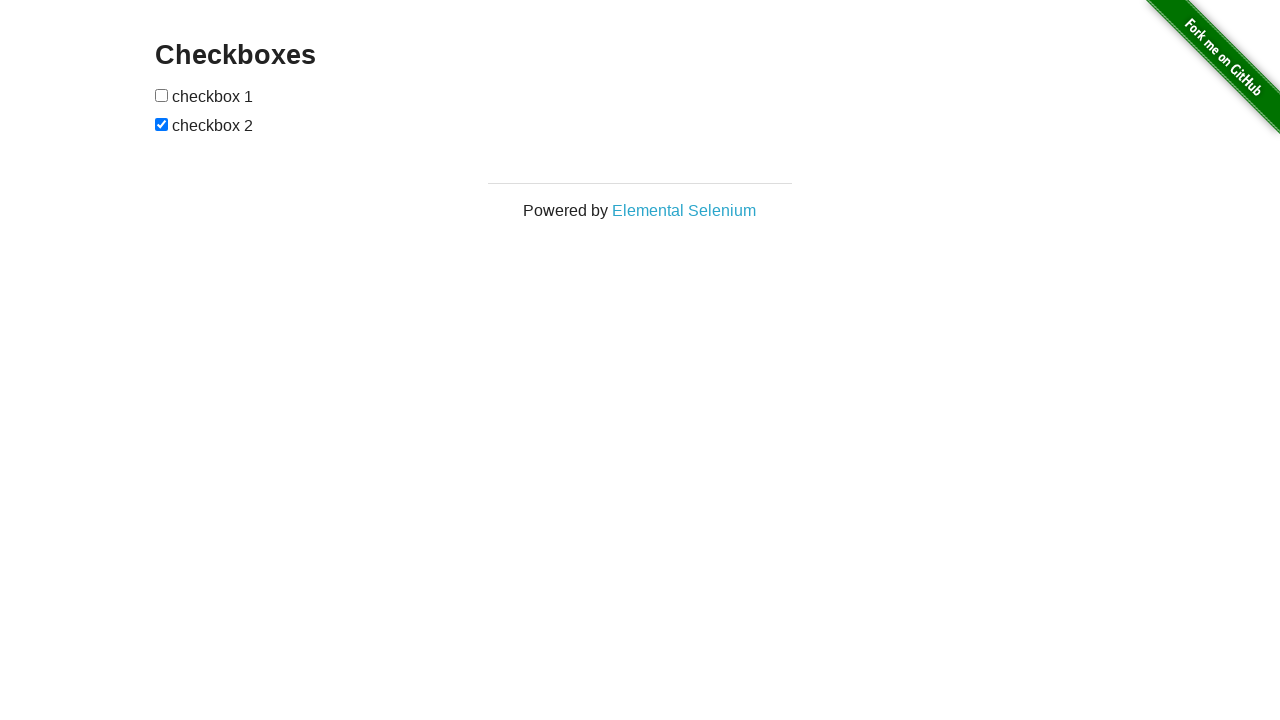

Checkboxes loaded on page
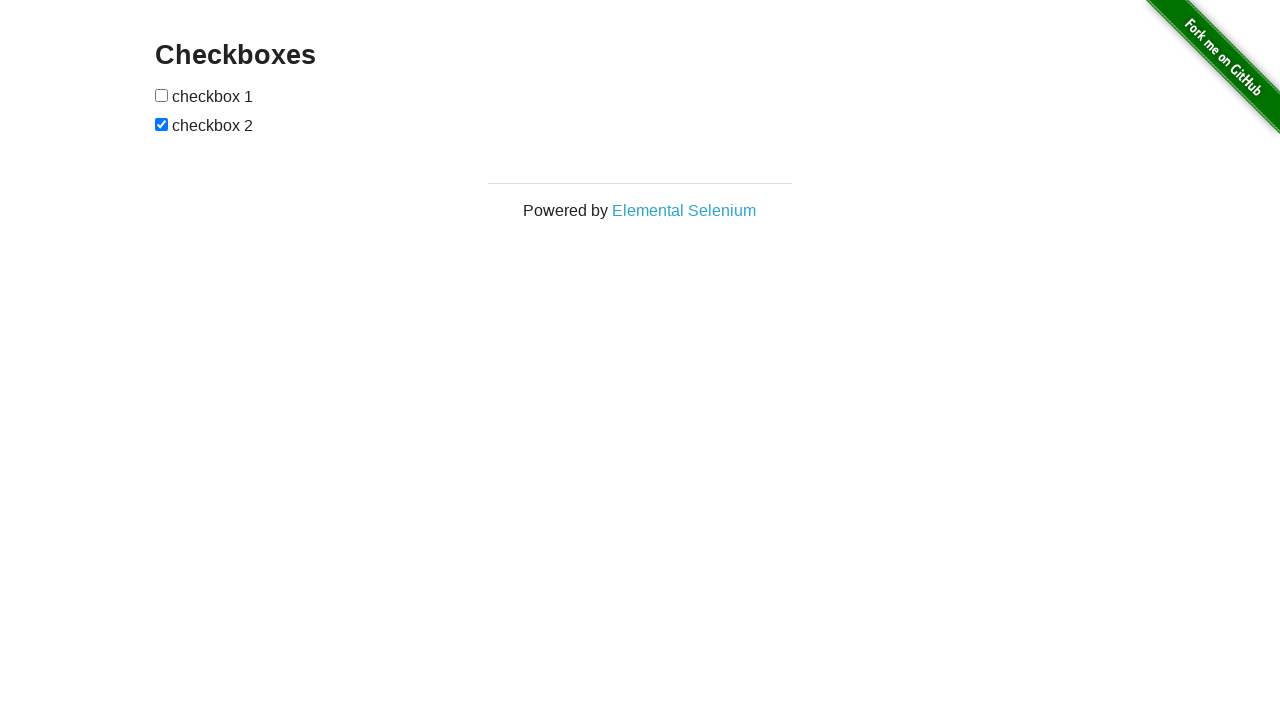

Retrieved checked state of first checkbox
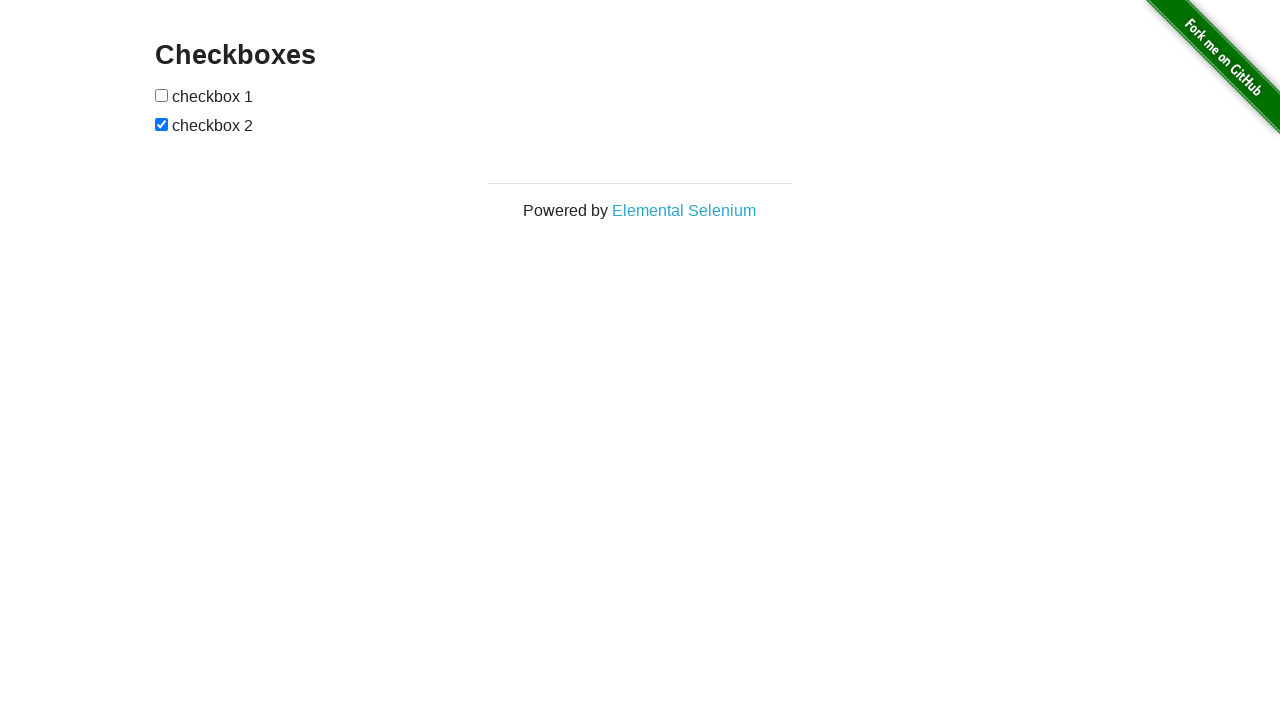

Verified that first checkbox is unchecked by default
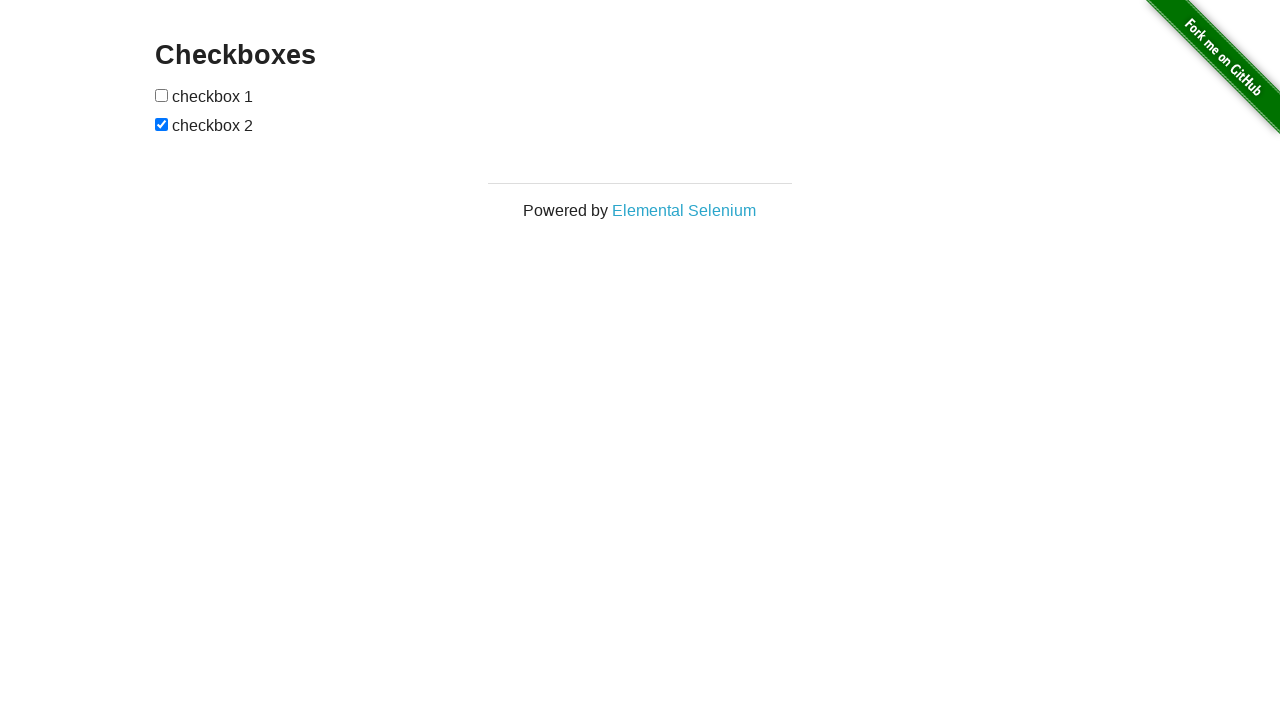

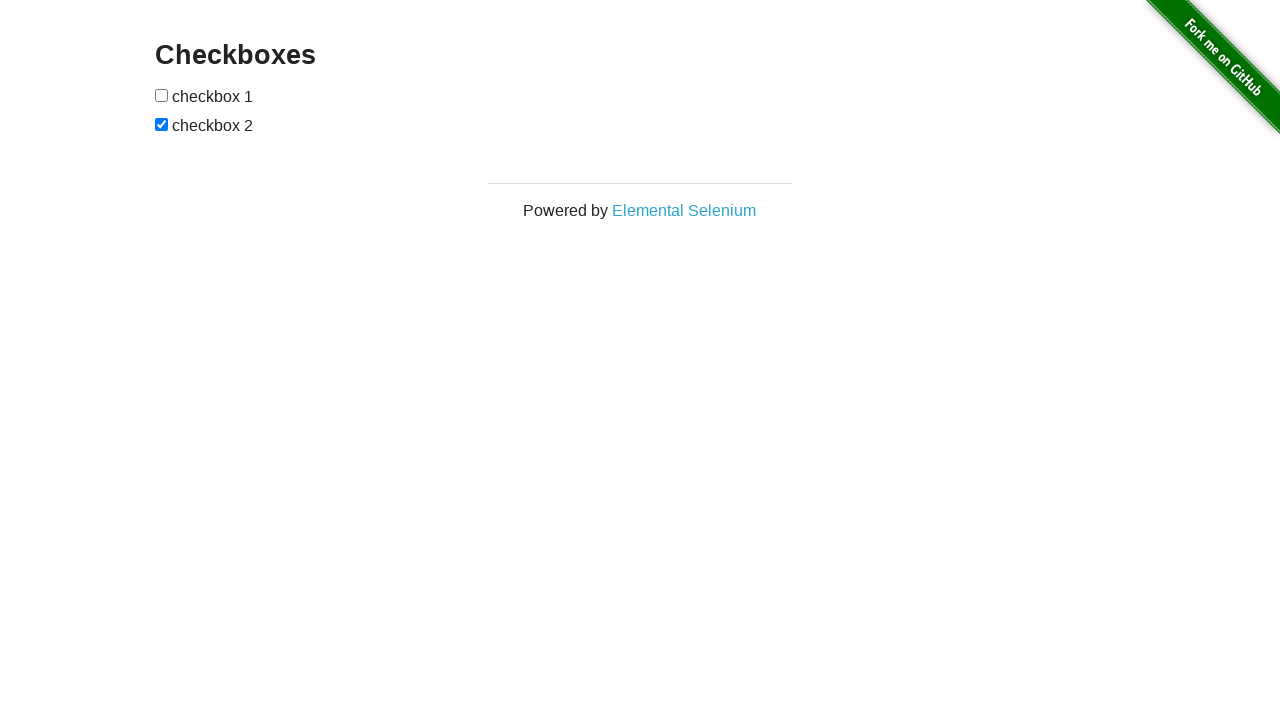